Tests right-click context menu functionality and alert handling by right-clicking an element, navigating through the context menu with keyboard, and accepting the resulting alert

Starting URL: https://swisnl.github.io/jQuery-contextMenu/demo.html

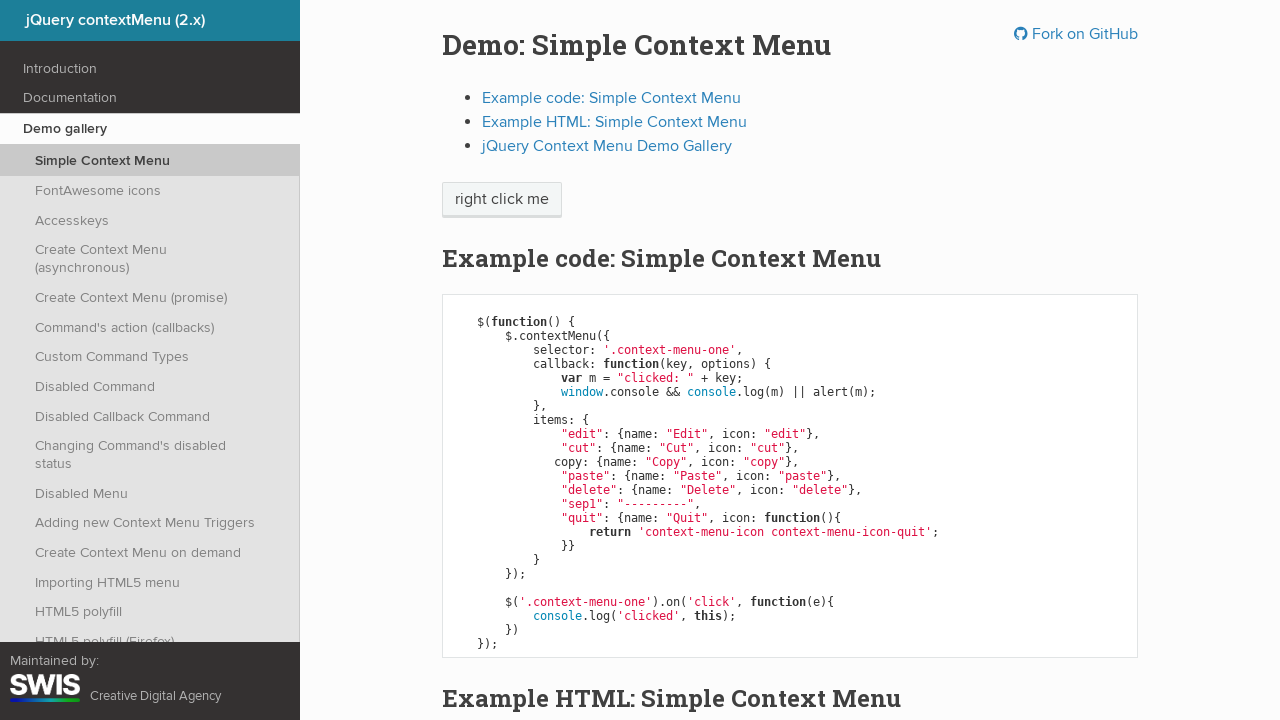

Navigated to jQuery-contextMenu demo page
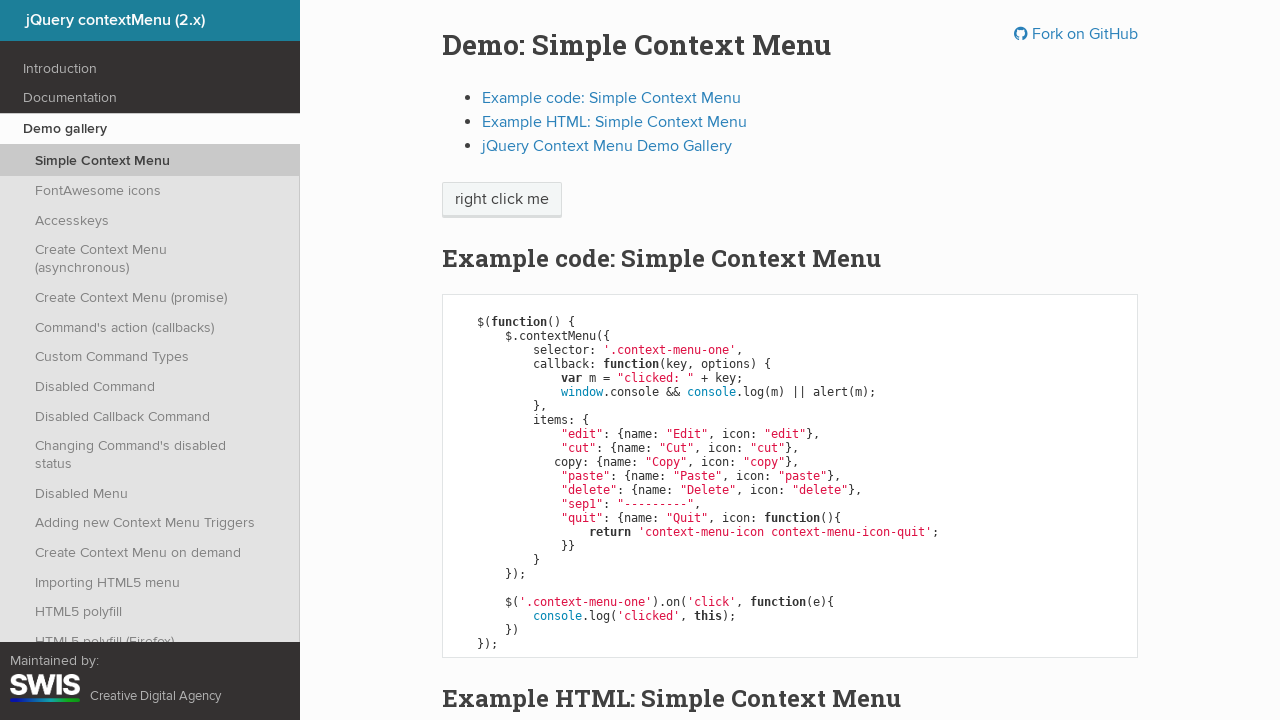

Located right-click button element
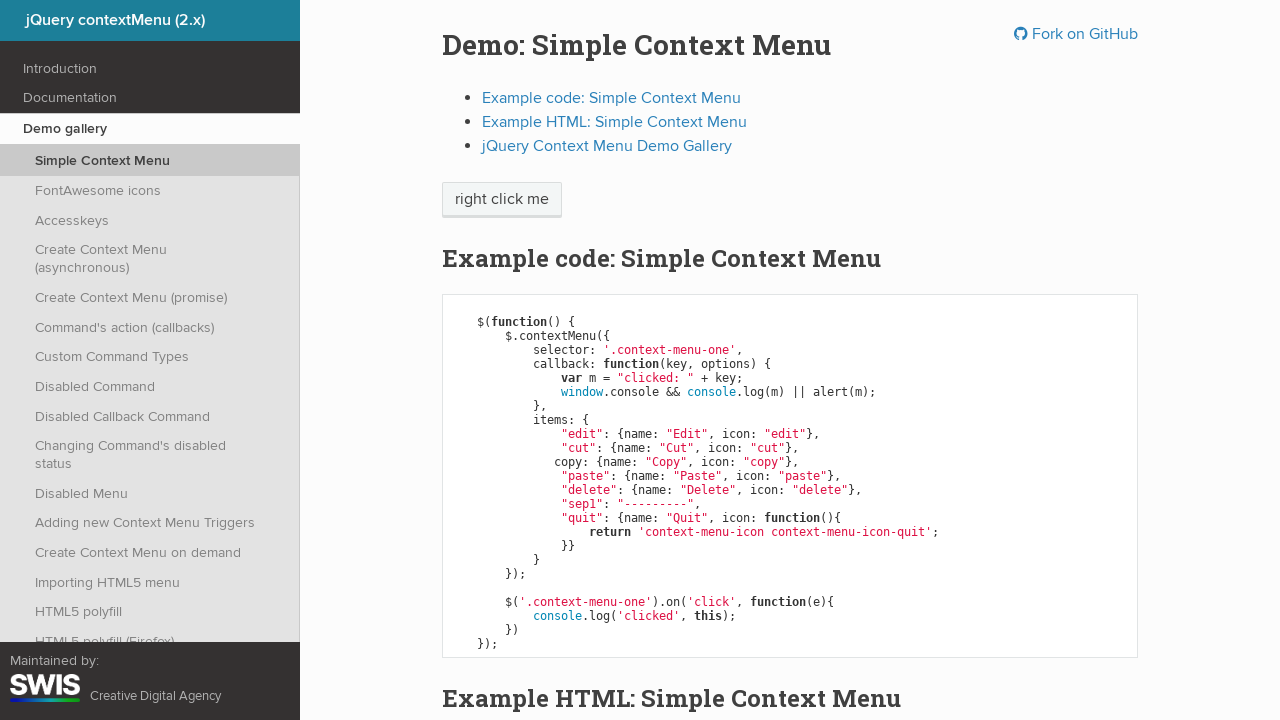

Right-clicked on the button to open context menu at (502, 200) on xpath=//h2[@id='example-code-simple-context-menu']/preceding::span[1]
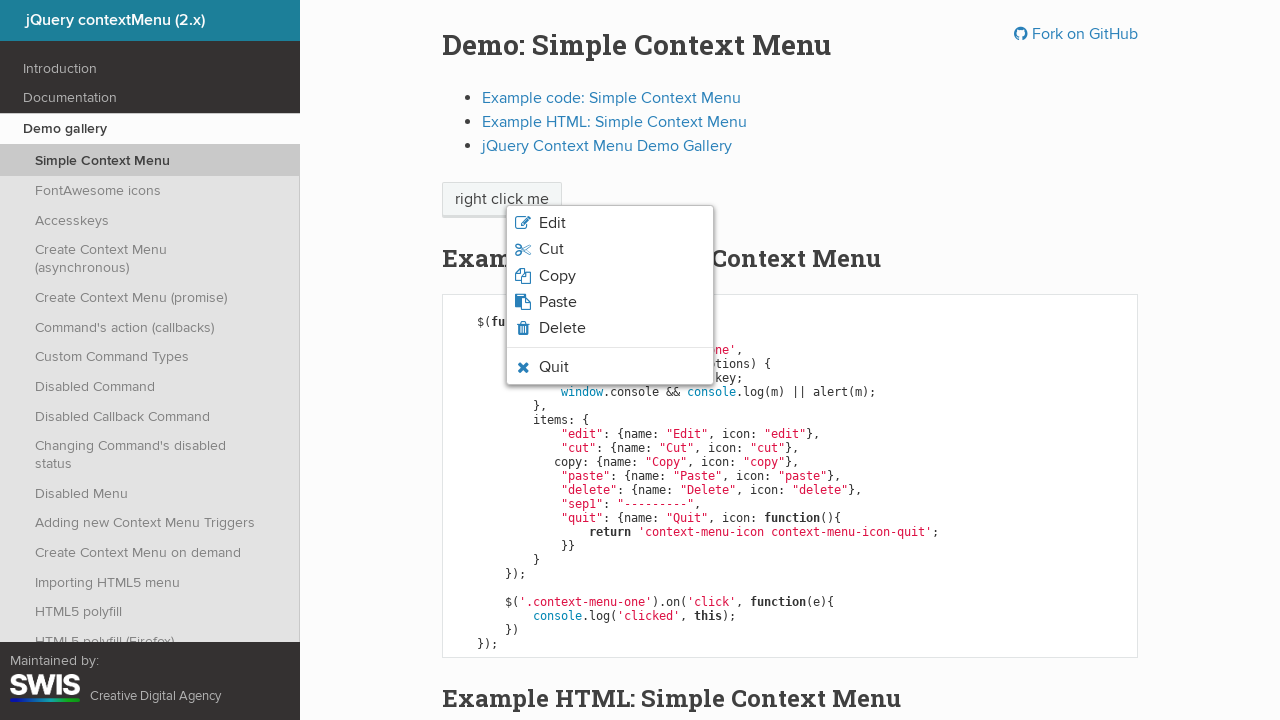

Pressed ArrowDown to navigate context menu
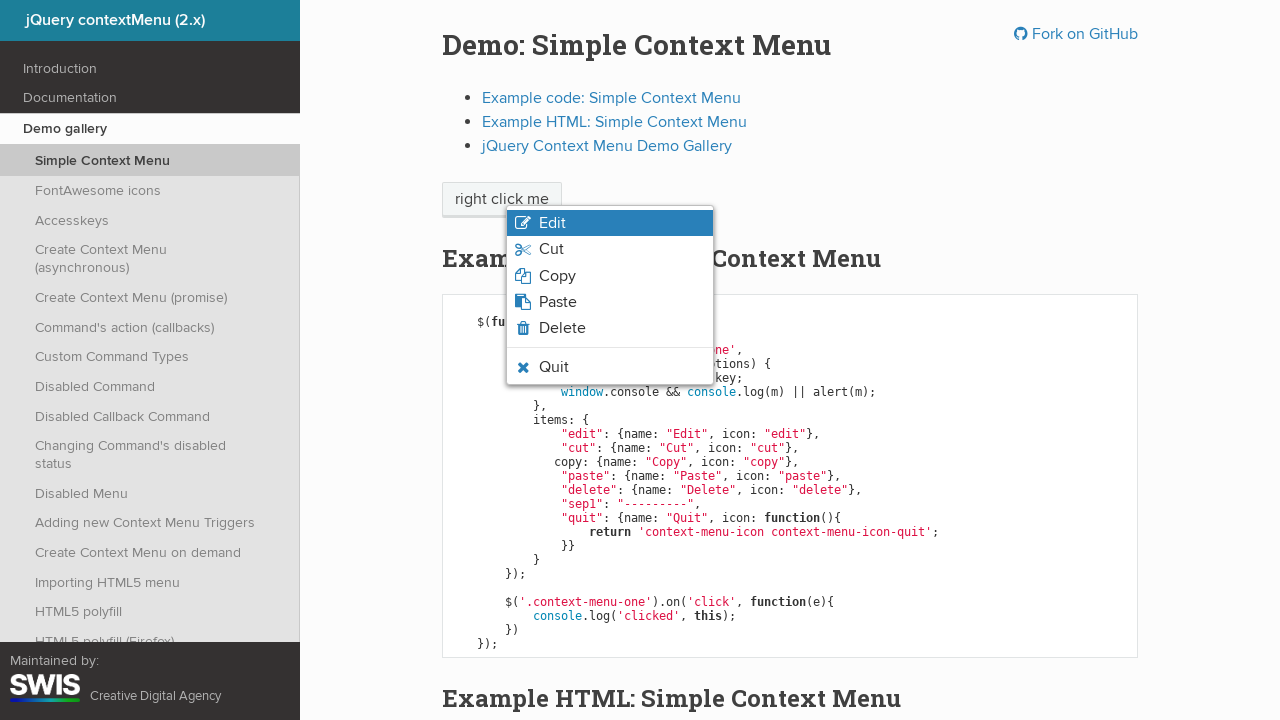

Pressed ArrowDown again to navigate context menu
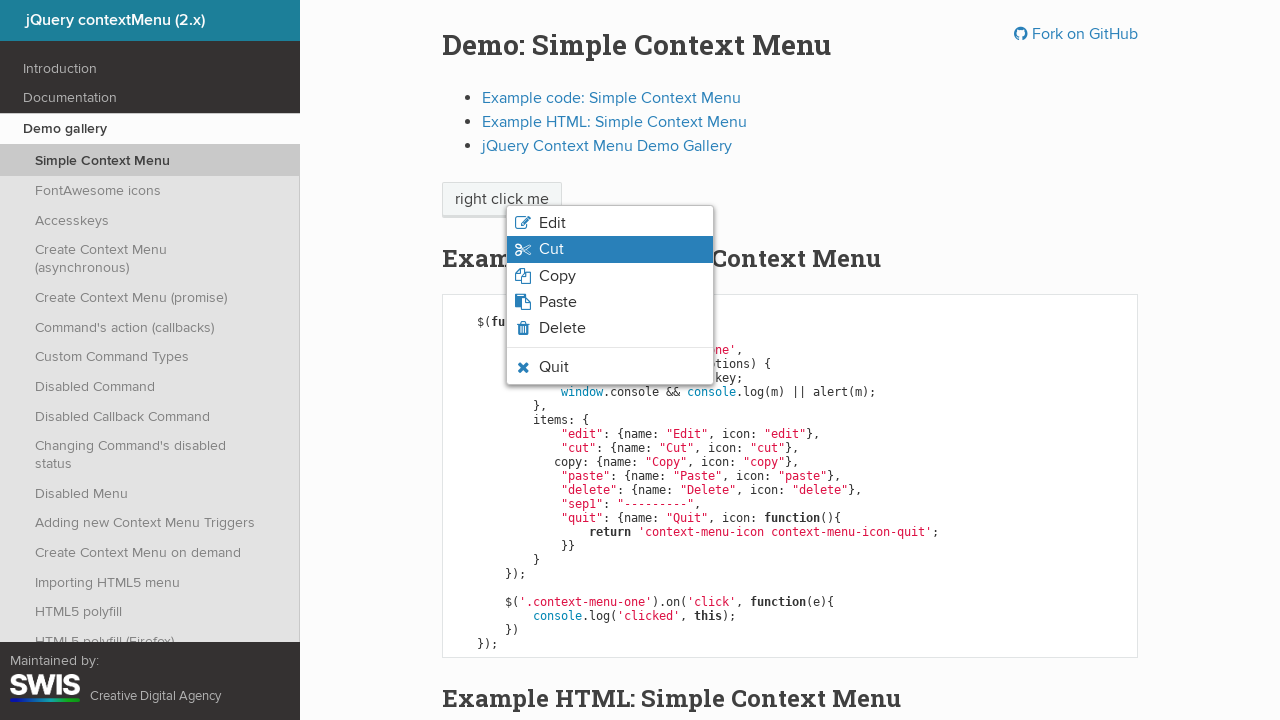

Pressed ArrowDown again to navigate context menu
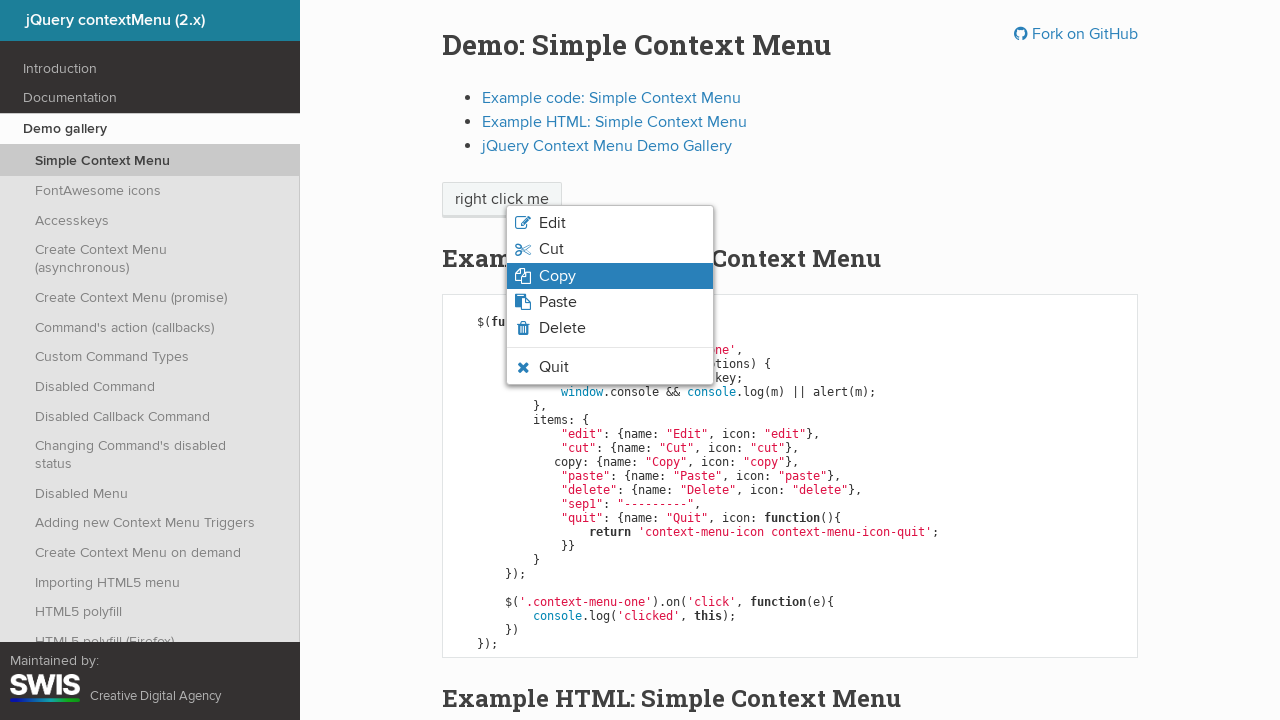

Pressed Enter to select context menu option
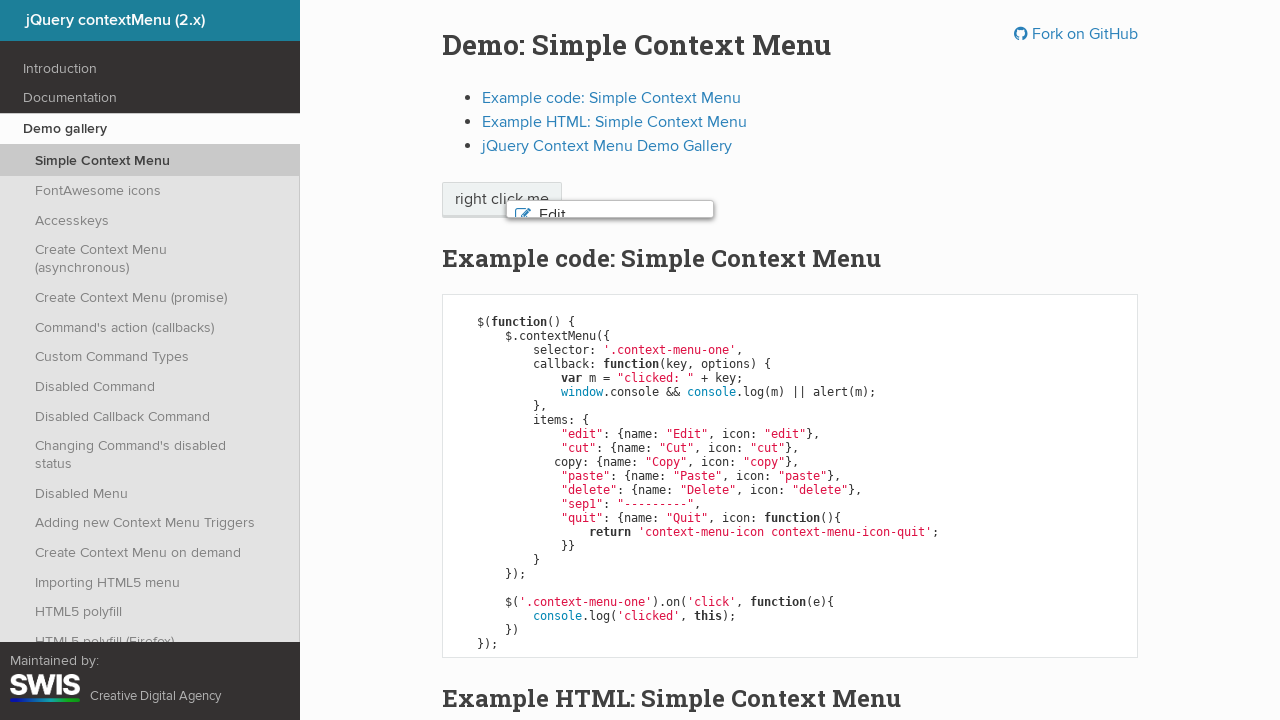

Set up dialog handler to accept alerts
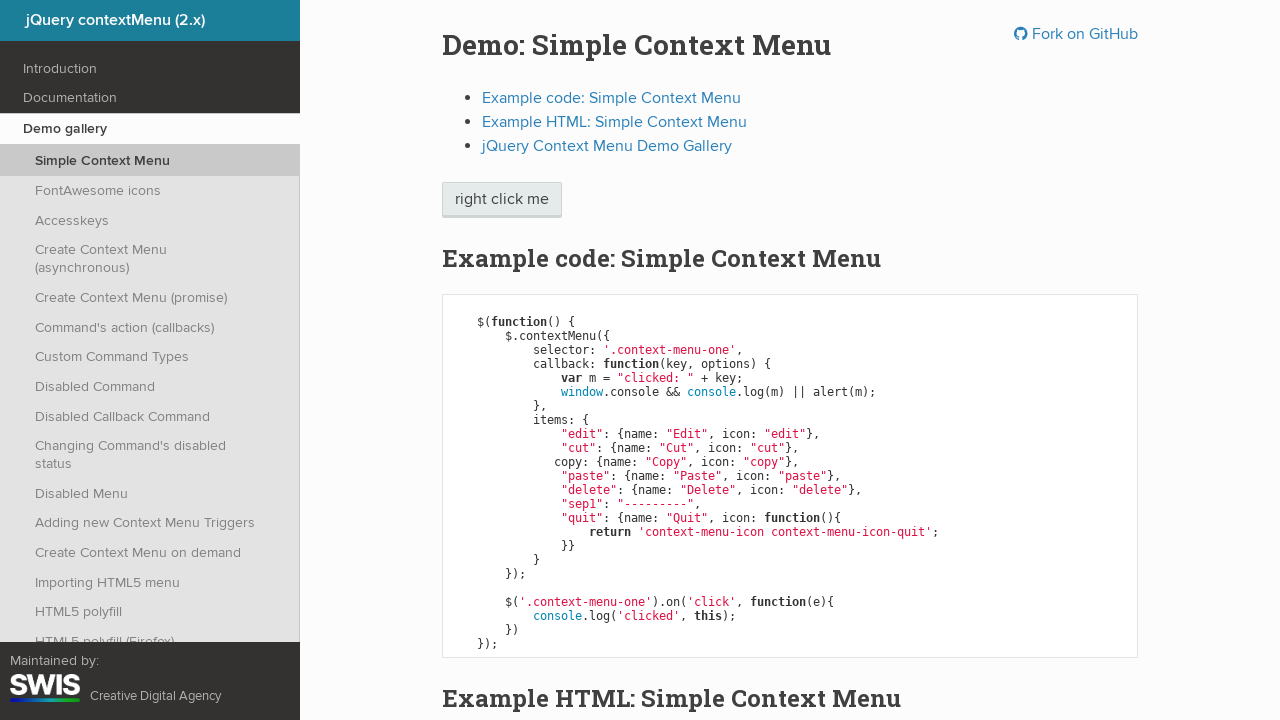

Verified that right-click button is still enabled after alert acceptance
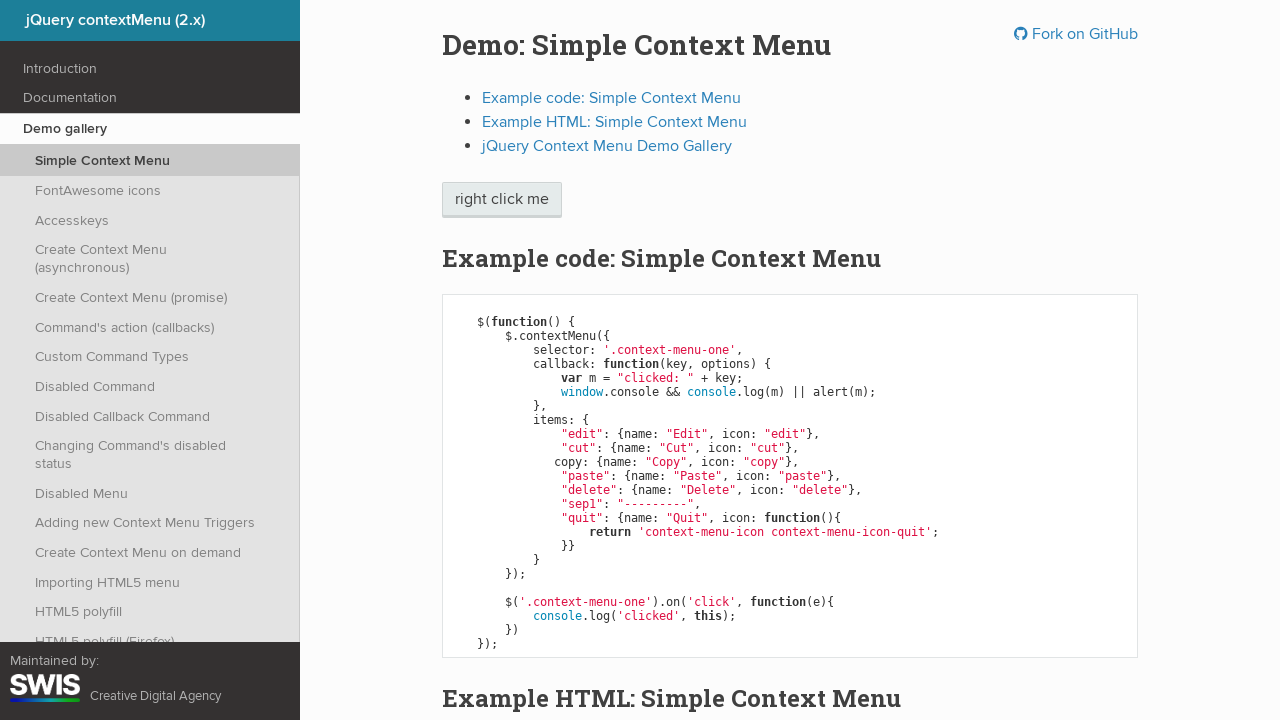

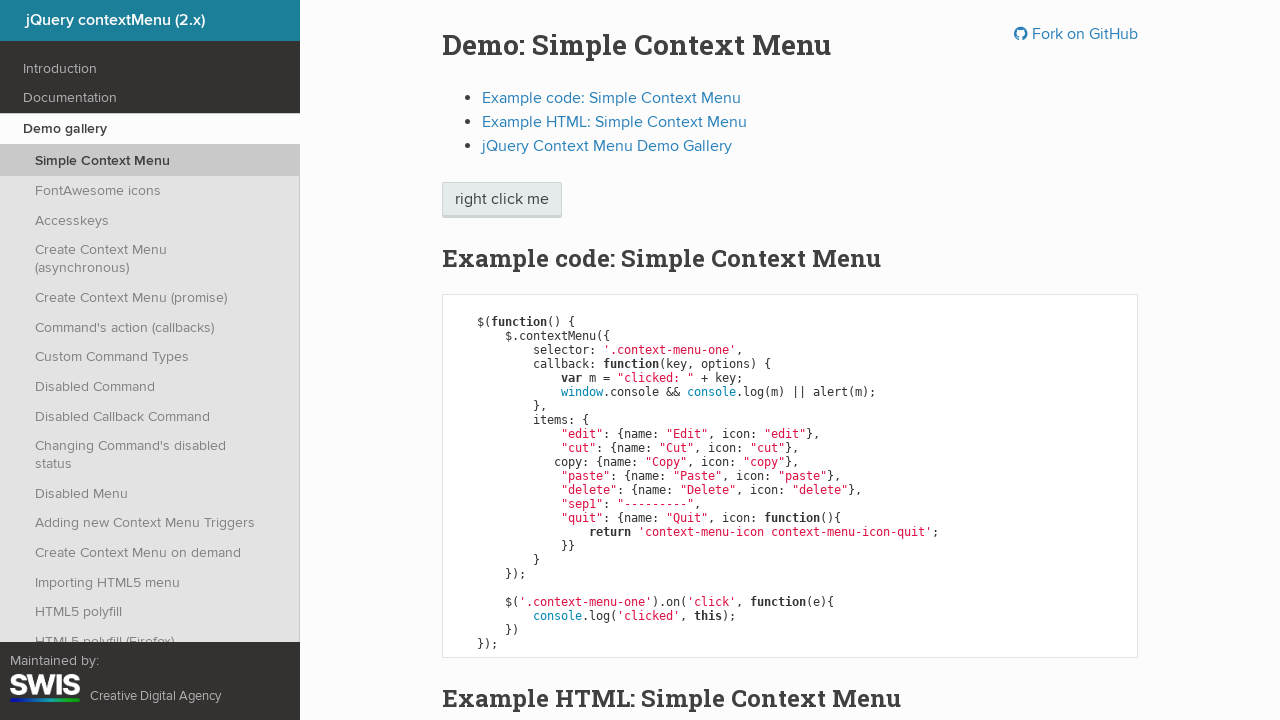